Tests Select2 dropdown selection by option value using JavaScript execution, then verifies the selection is rendered correctly.

Starting URL: https://select2.github.io/examples.html

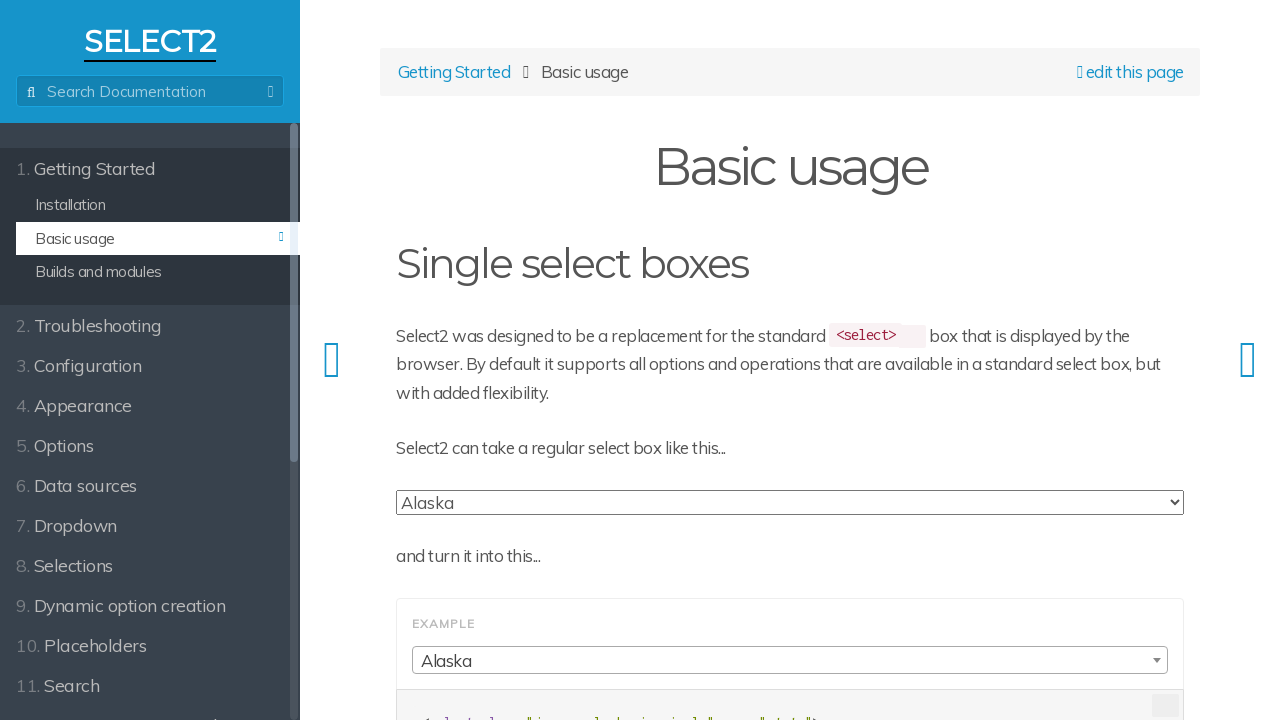

Waited for Select2 dropdown element to be visible
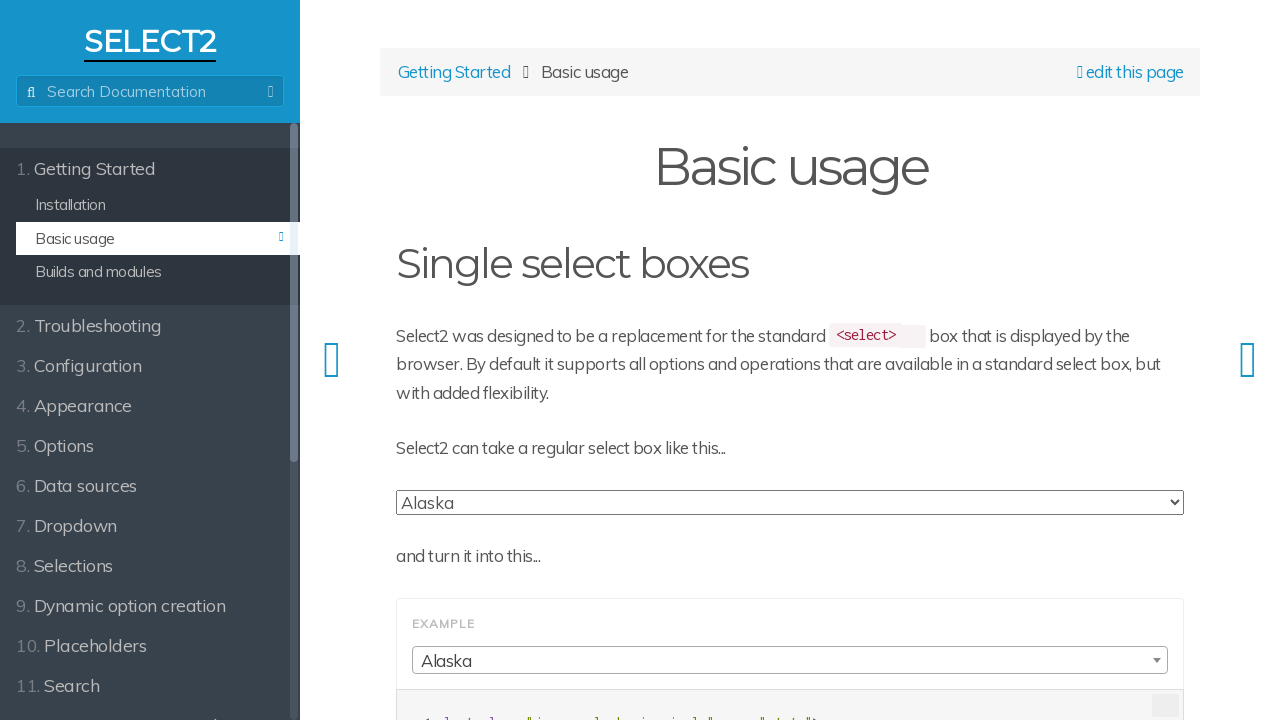

Executed JavaScript to select option value 'FL' in Select2 dropdown
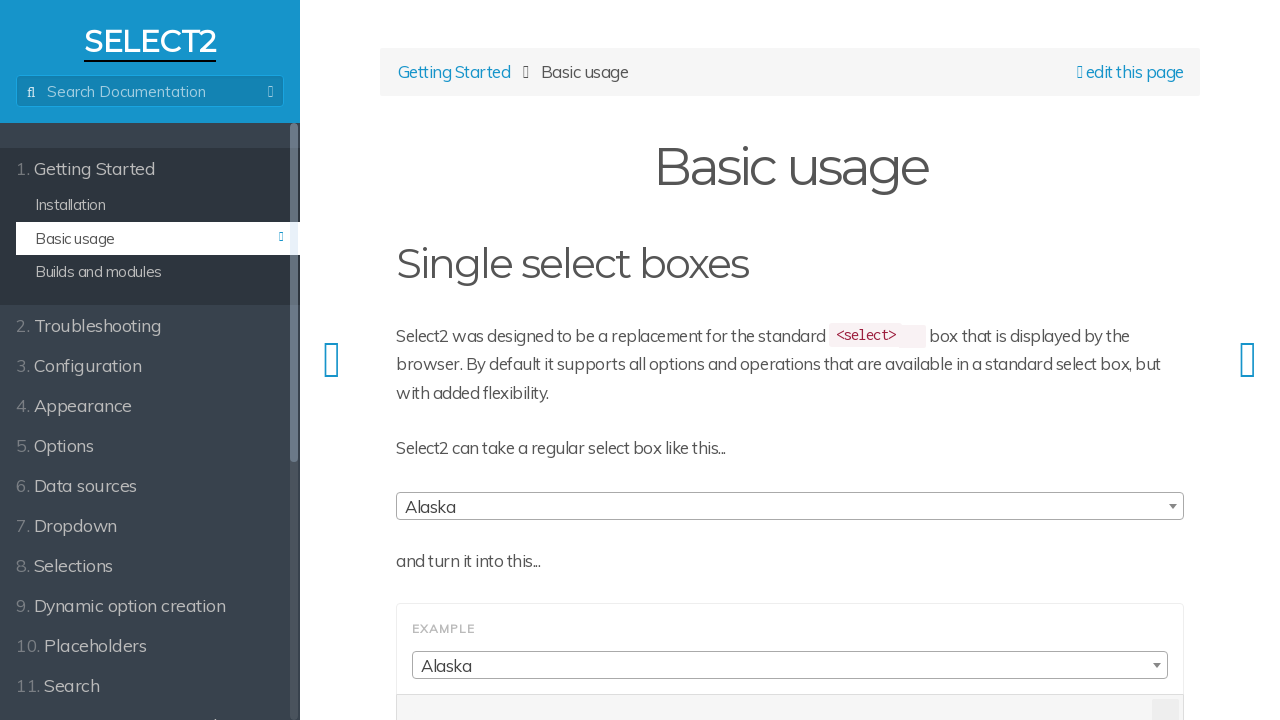

Queried selected value to trigger Select2 update
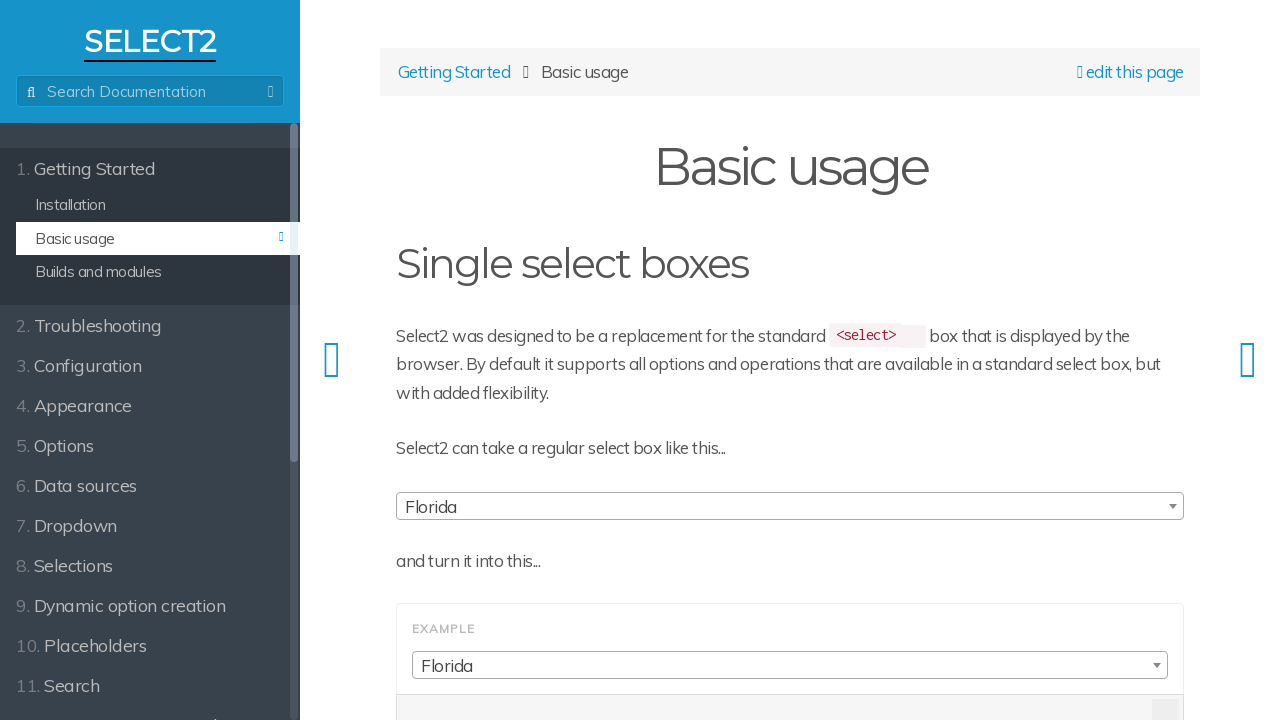

Verified that selected option 'FL' is rendered in the Select2 selection display
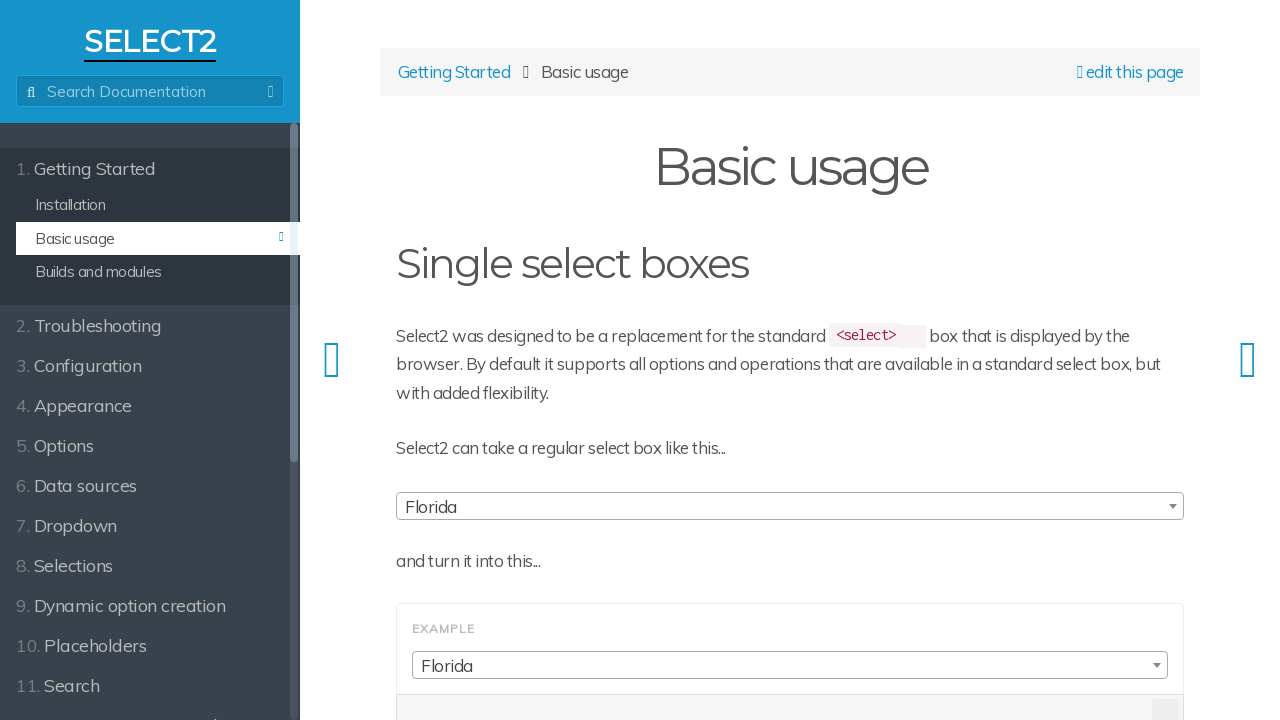

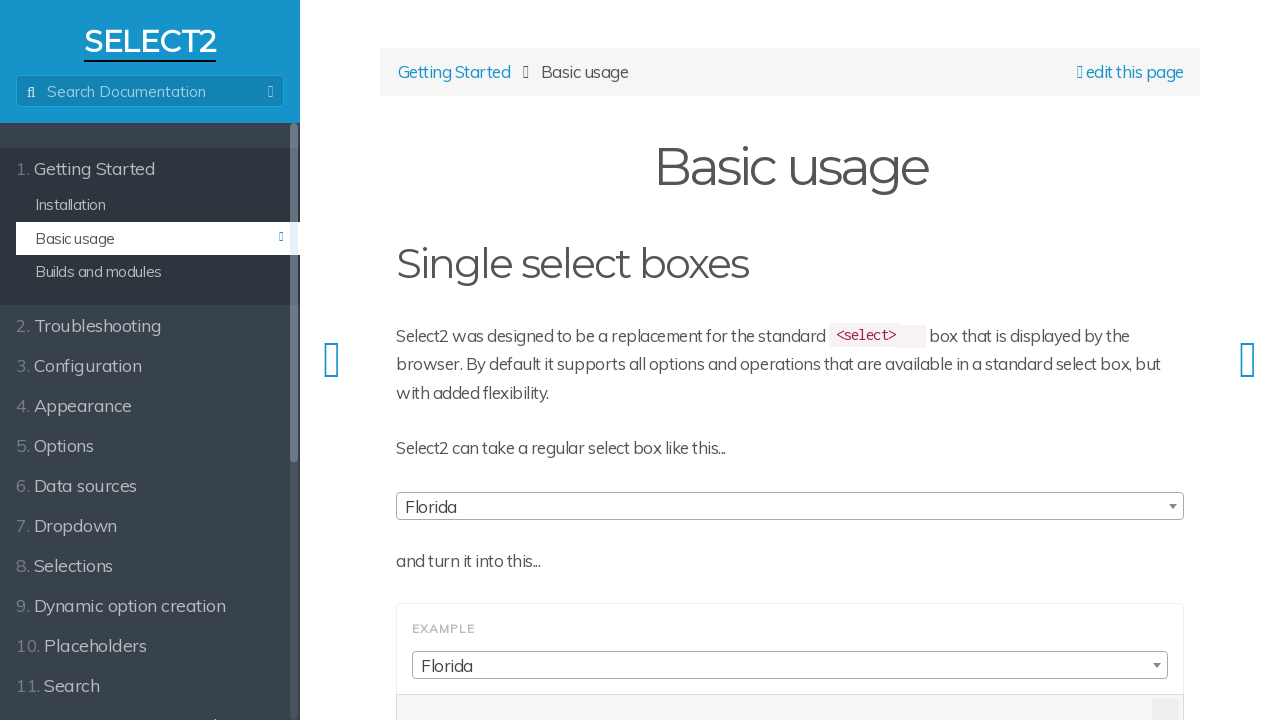